Tests wait functionality by clicking a button that triggers a delayed text field appearance, then filling the text field

Starting URL: https://www.hyrtutorials.com/p/waits-demo.html

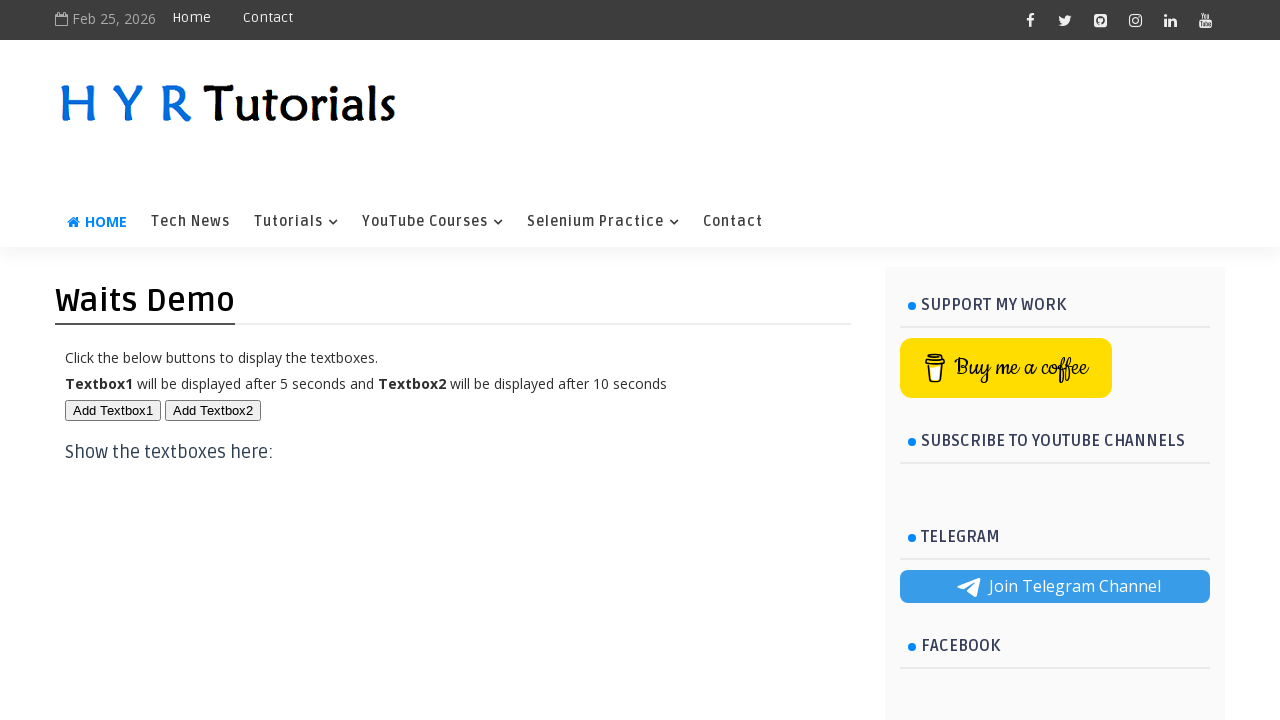

Navigated to waits demo page
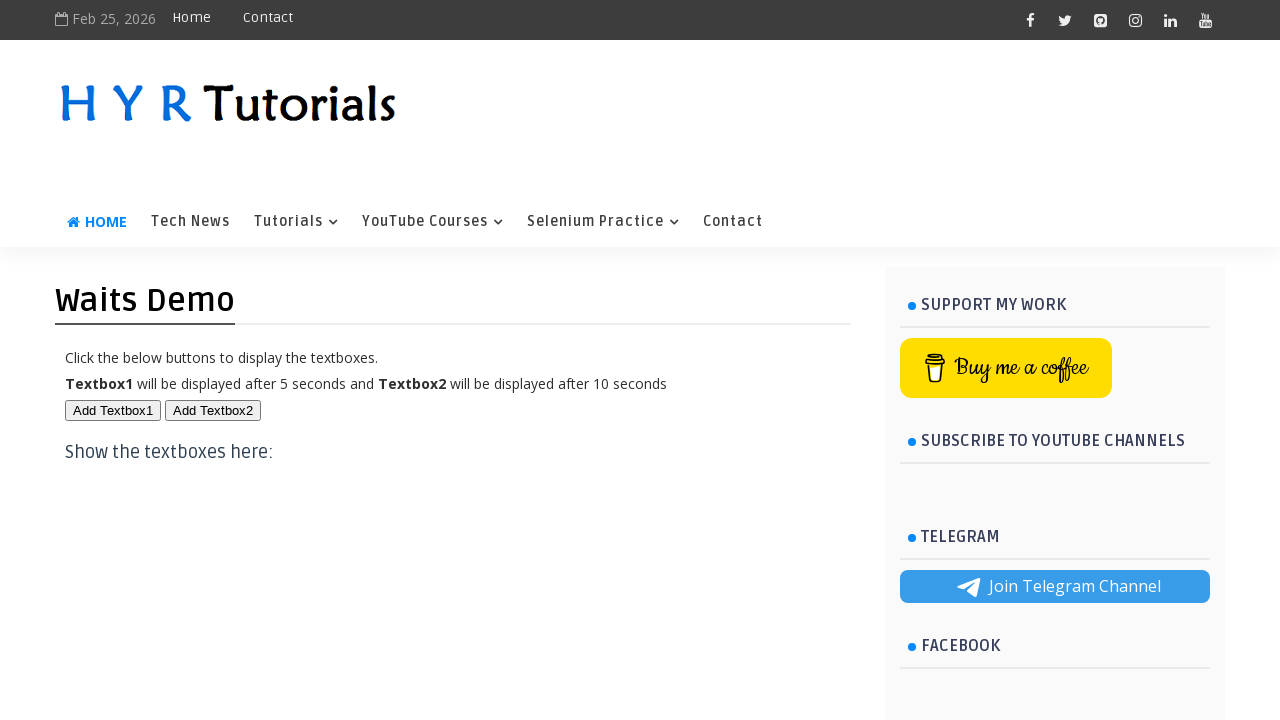

Clicked button to trigger delayed text field appearance at (113, 410) on button#btn1
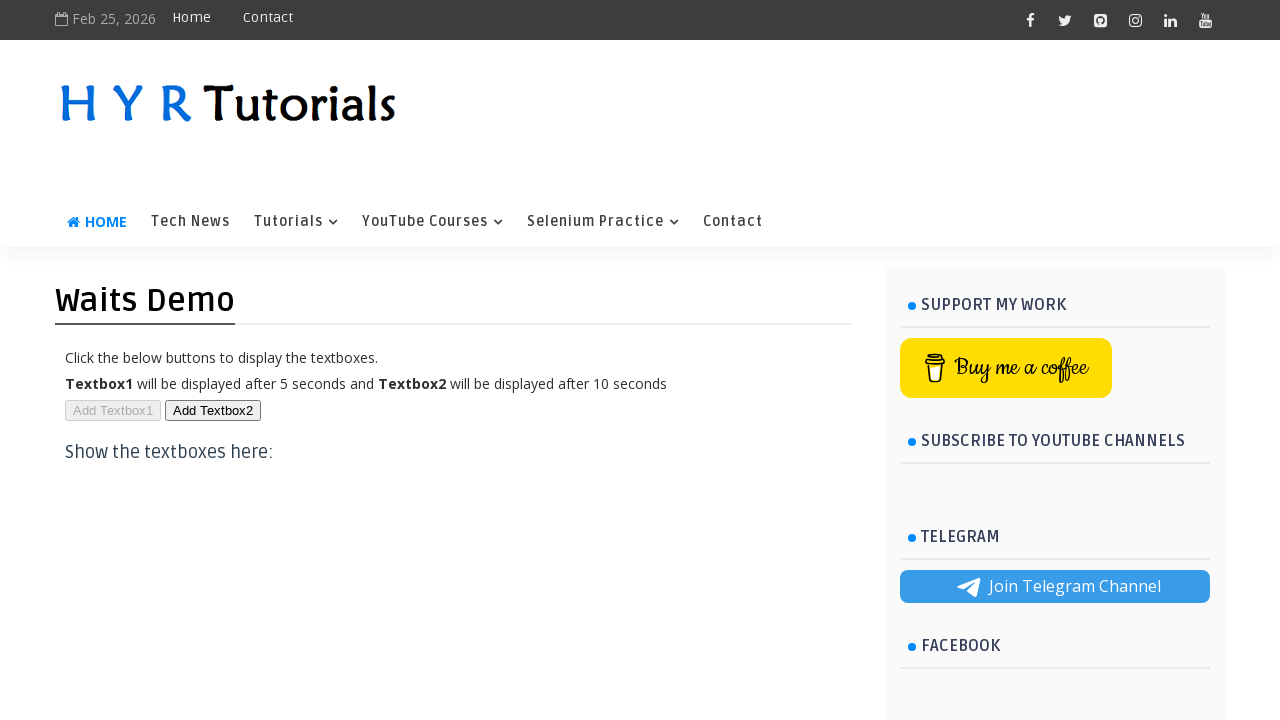

Text field appeared and became visible
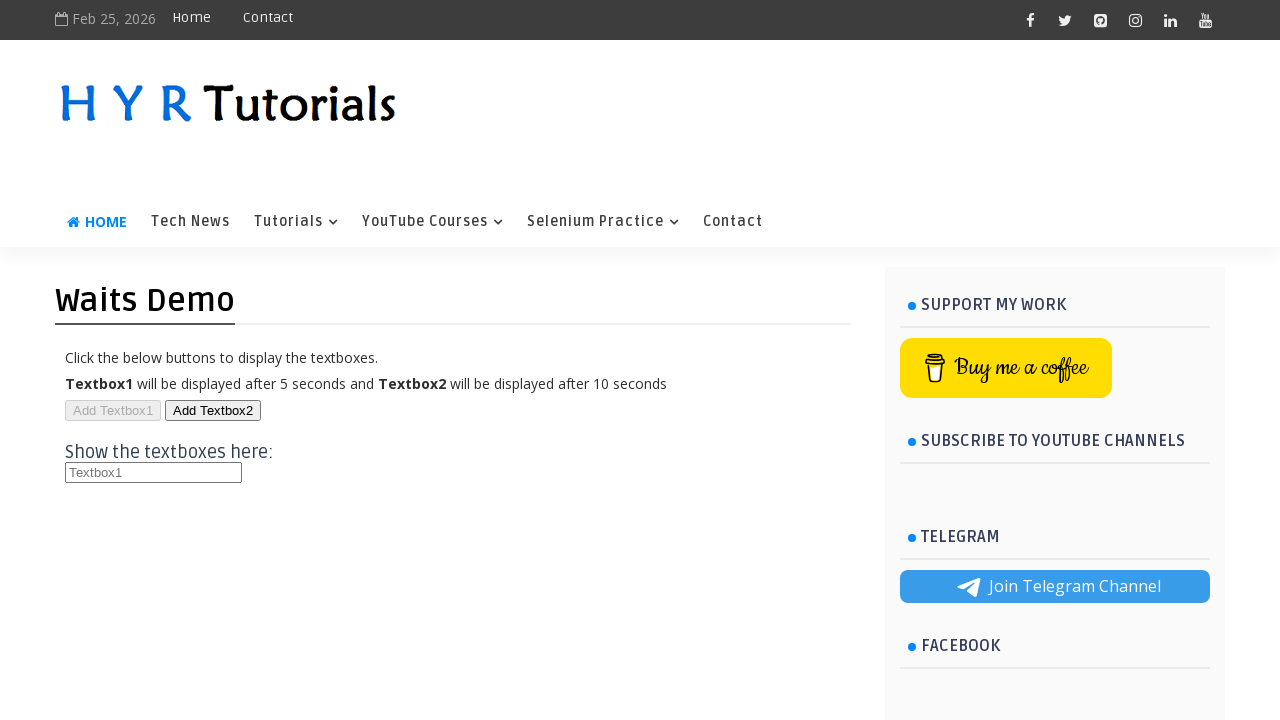

Filled text field with 'Devendra' on input#txt1
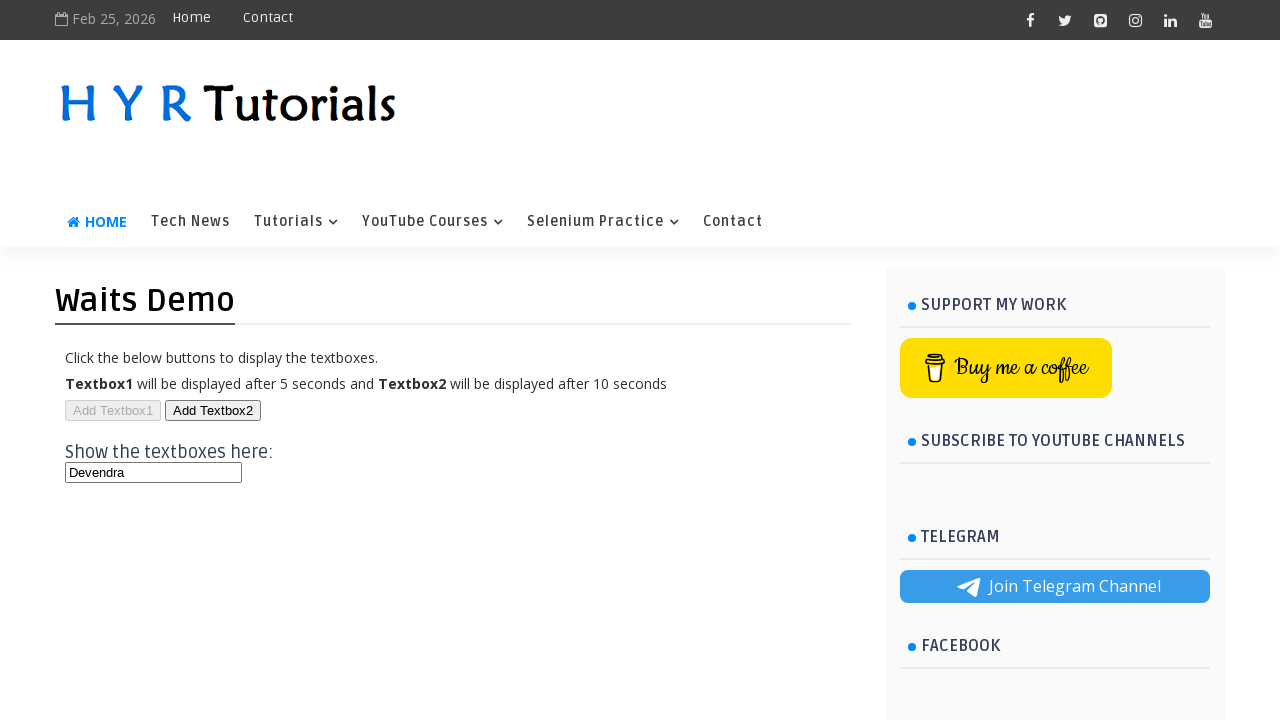

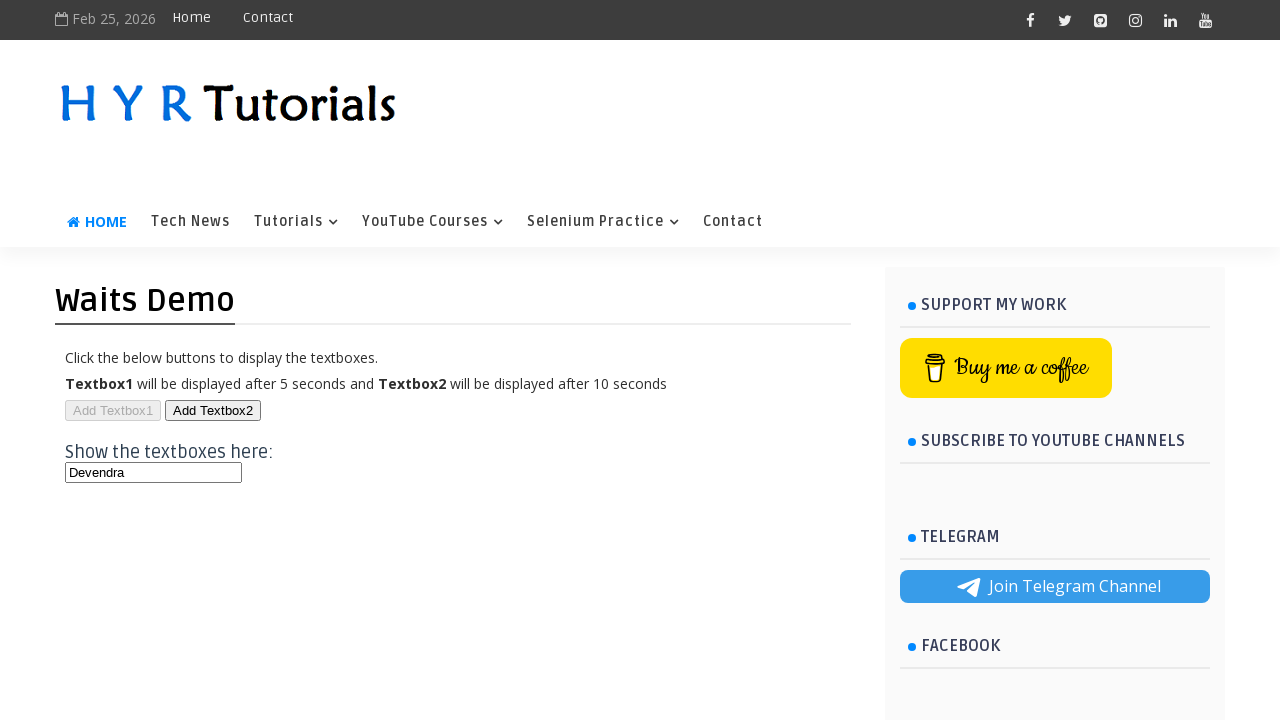